Tests JavaScript Confirm dialog by clicking a button that triggers a confirm dialog, verifying the text, and dismissing it.

Starting URL: https://the-internet.herokuapp.com/javascript_alerts

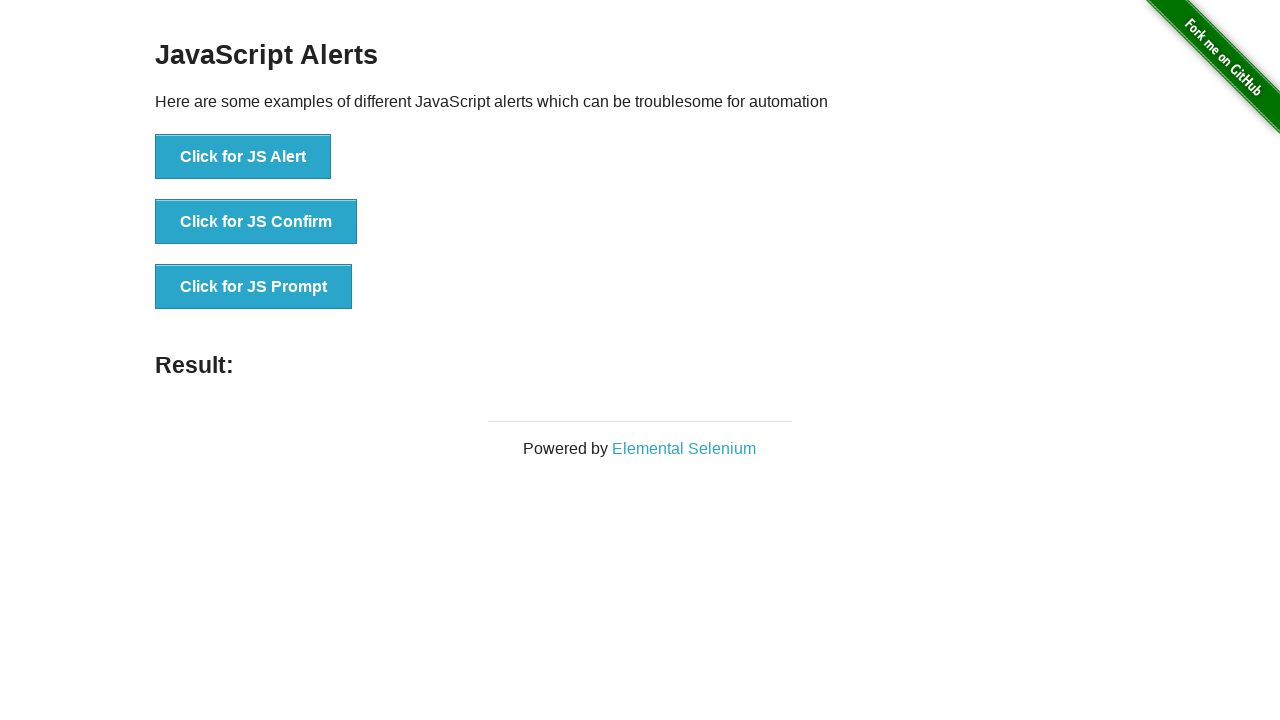

Set up dialog handler to dismiss confirm dialogs
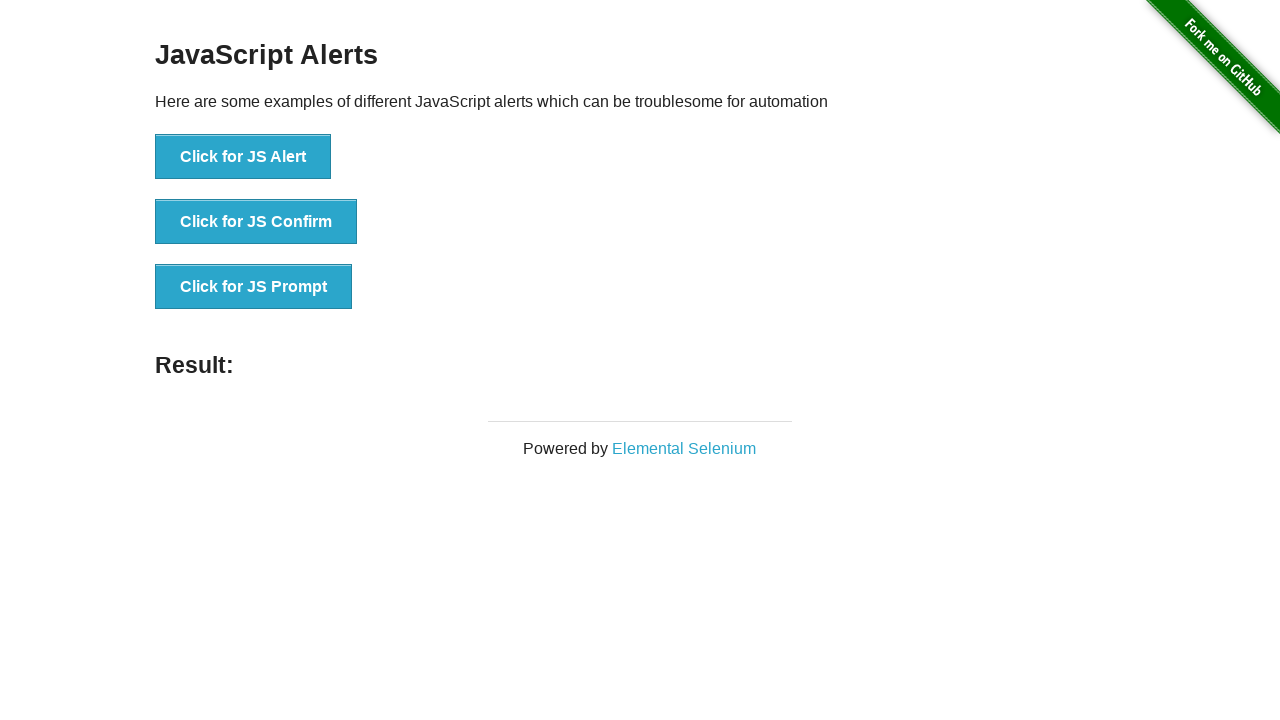

Clicked button to trigger JavaScript Confirm dialog at (256, 222) on button[onclick='jsConfirm()']
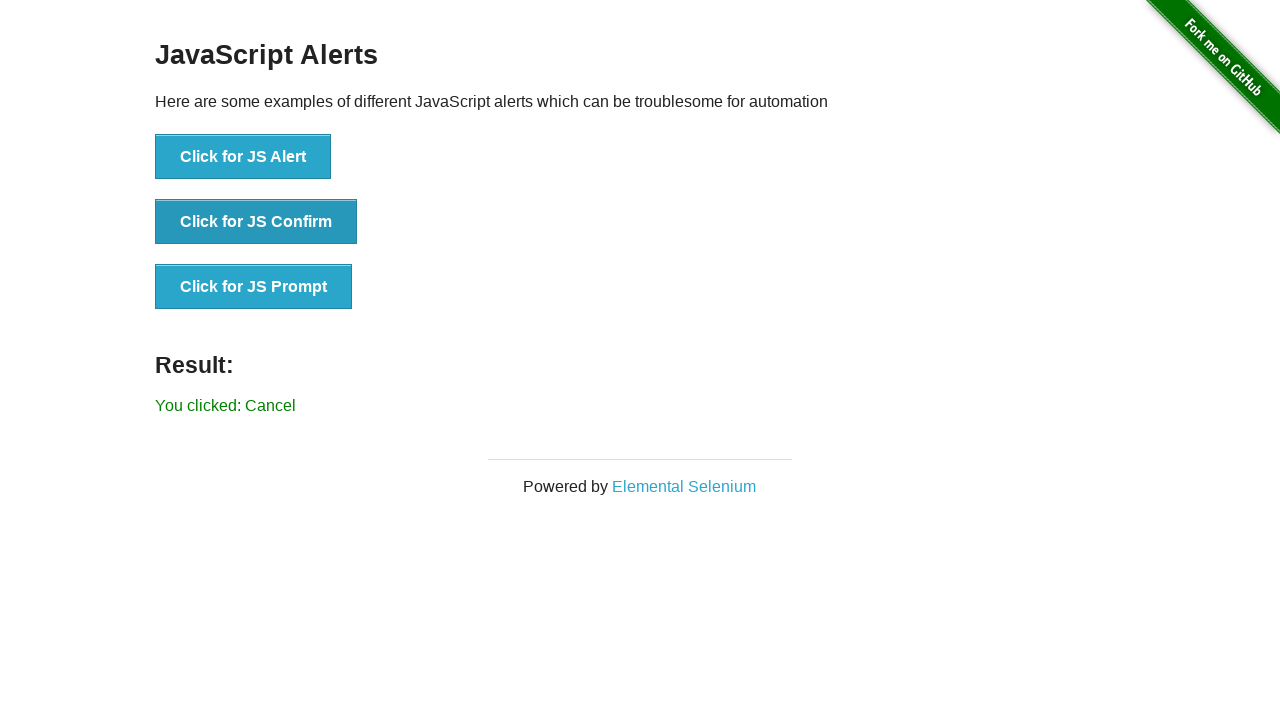

Confirmed dialog was dismissed and result element appeared
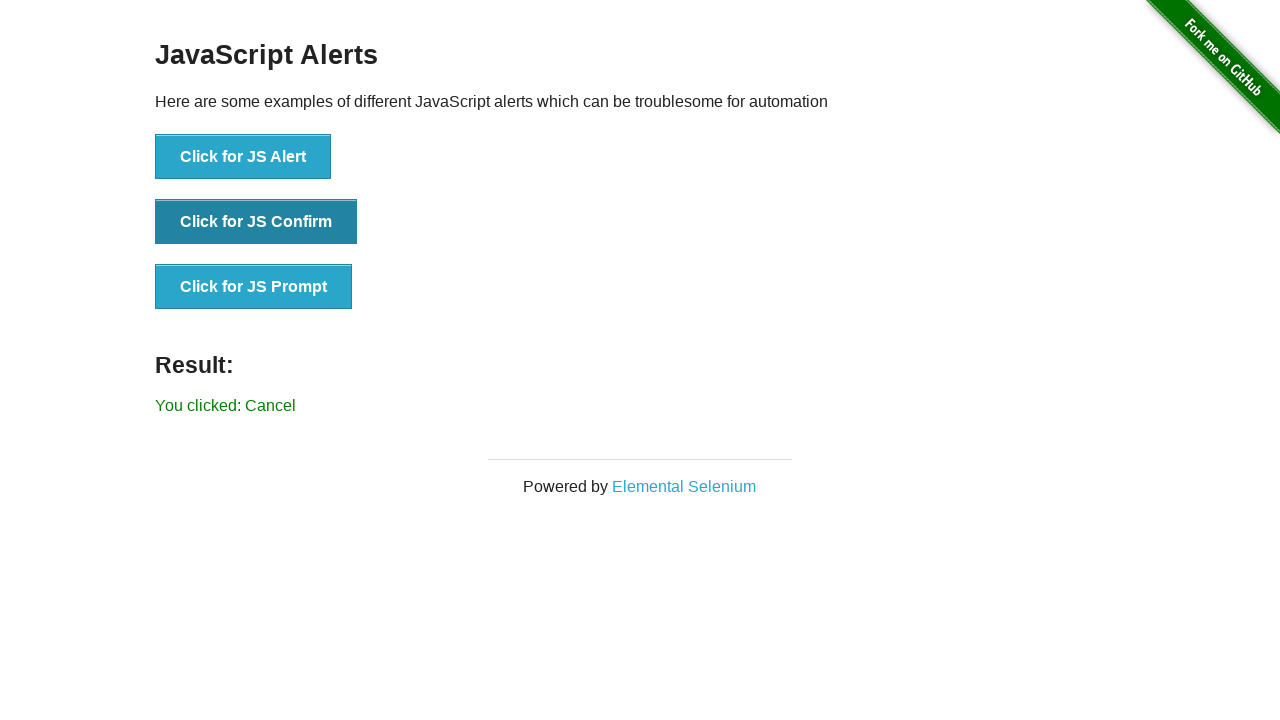

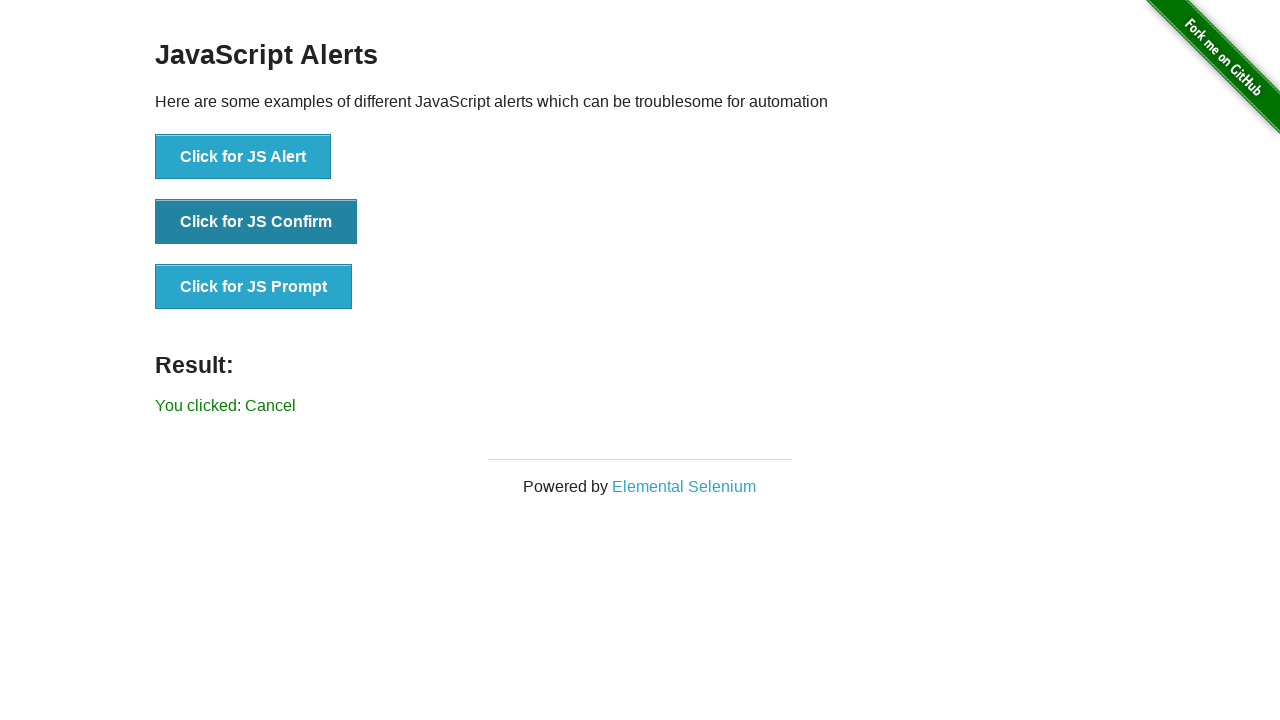